Tests selecting an option from a dropdown using Playwright's built-in select method by visible text, then verifies the selection was successful.

Starting URL: https://the-internet.herokuapp.com/dropdown

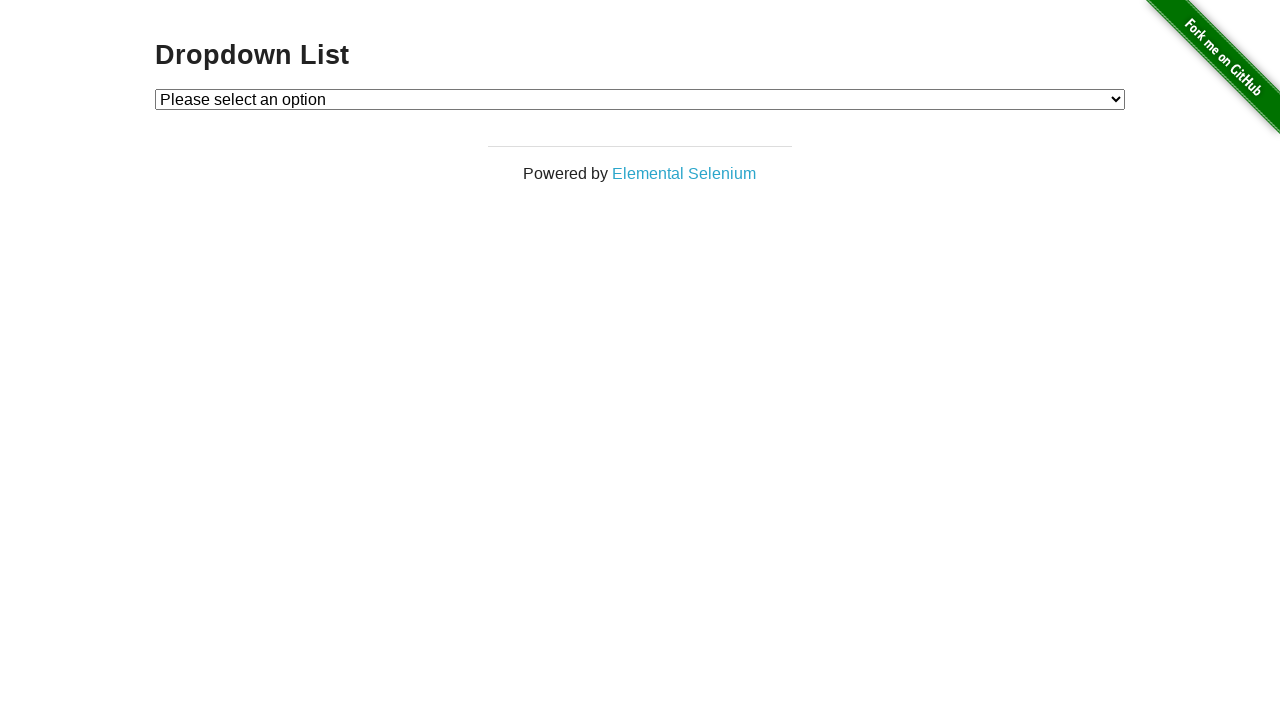

Waited for dropdown element to be present
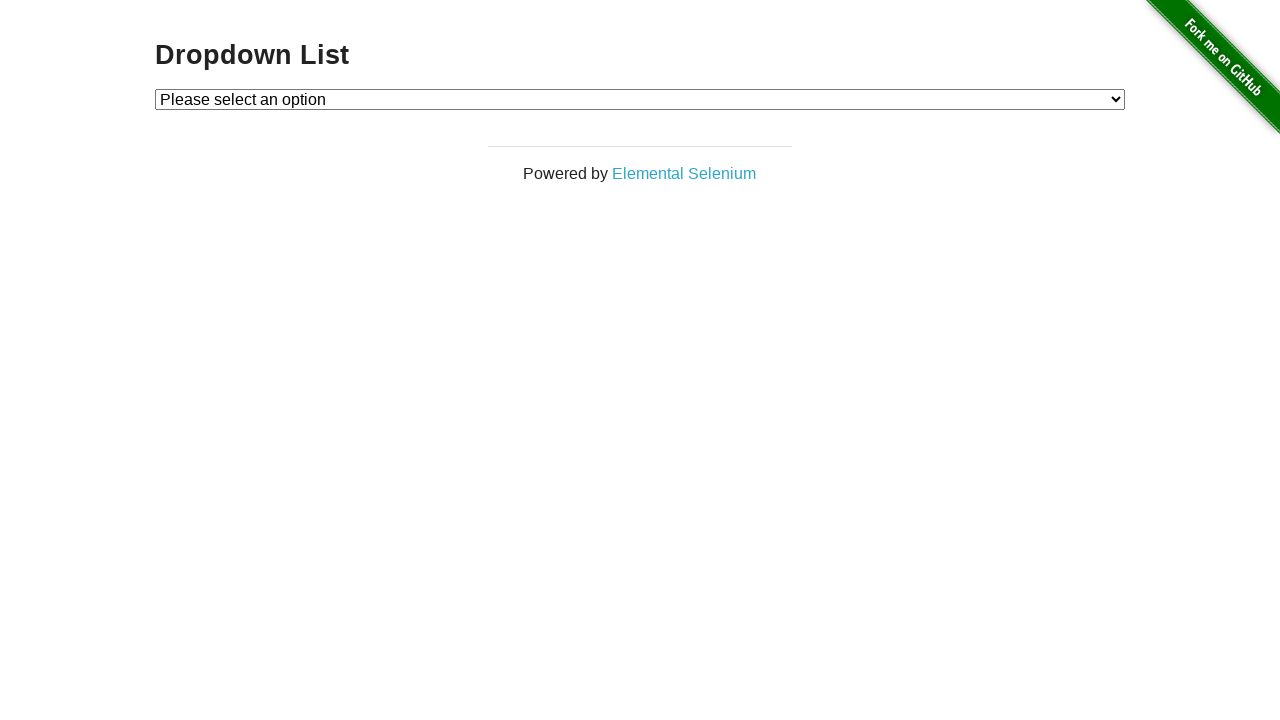

Selected 'Option 1' from dropdown using select_option method on #dropdown
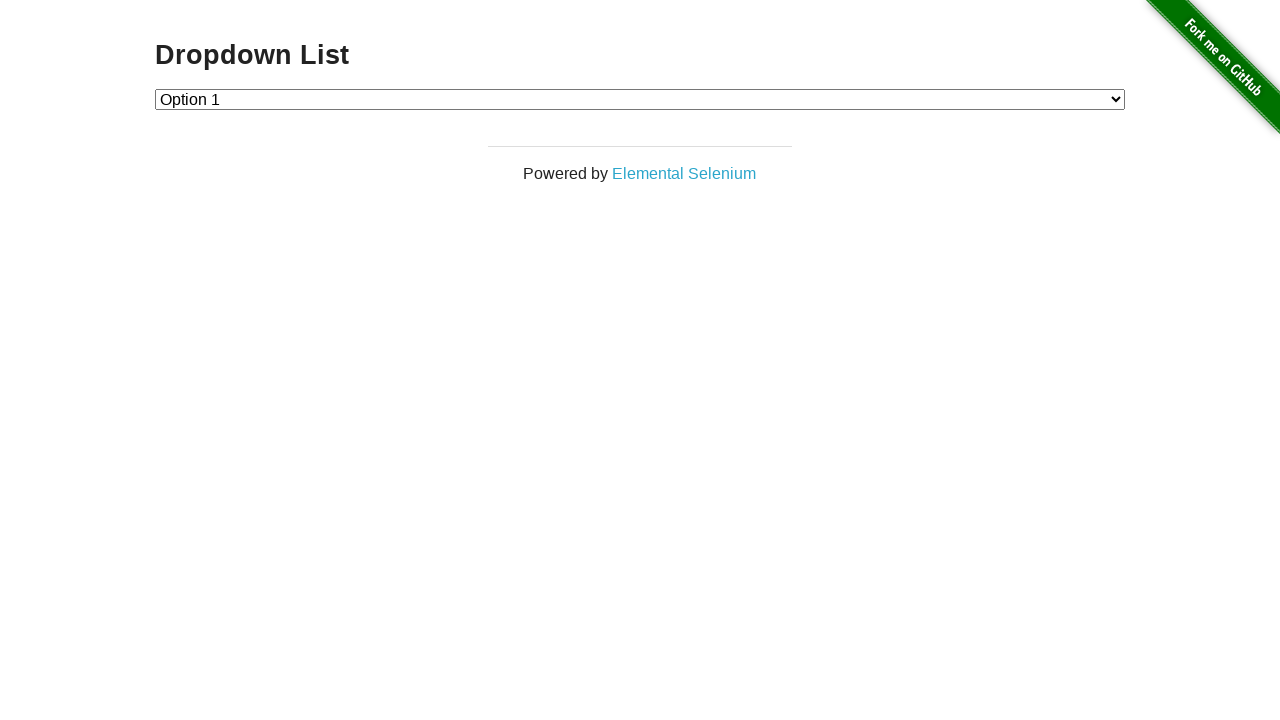

Located the currently selected option in dropdown
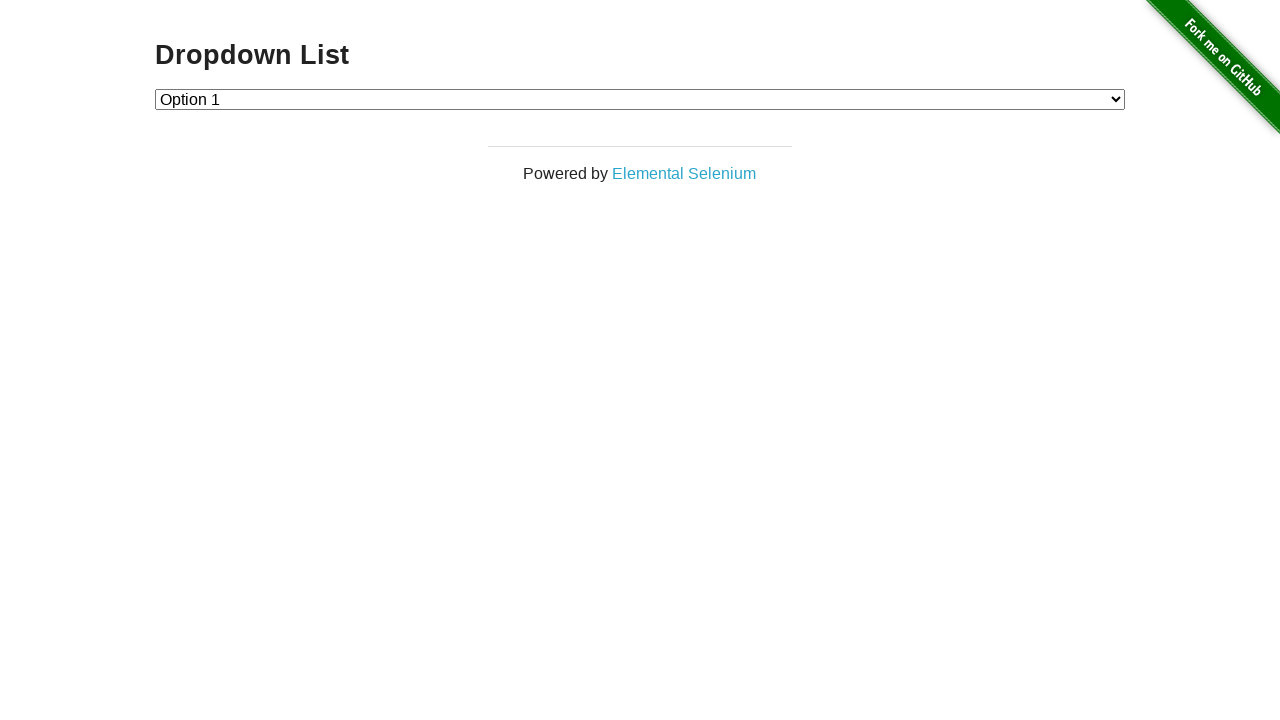

Verified that 'Option 1' is the selected option
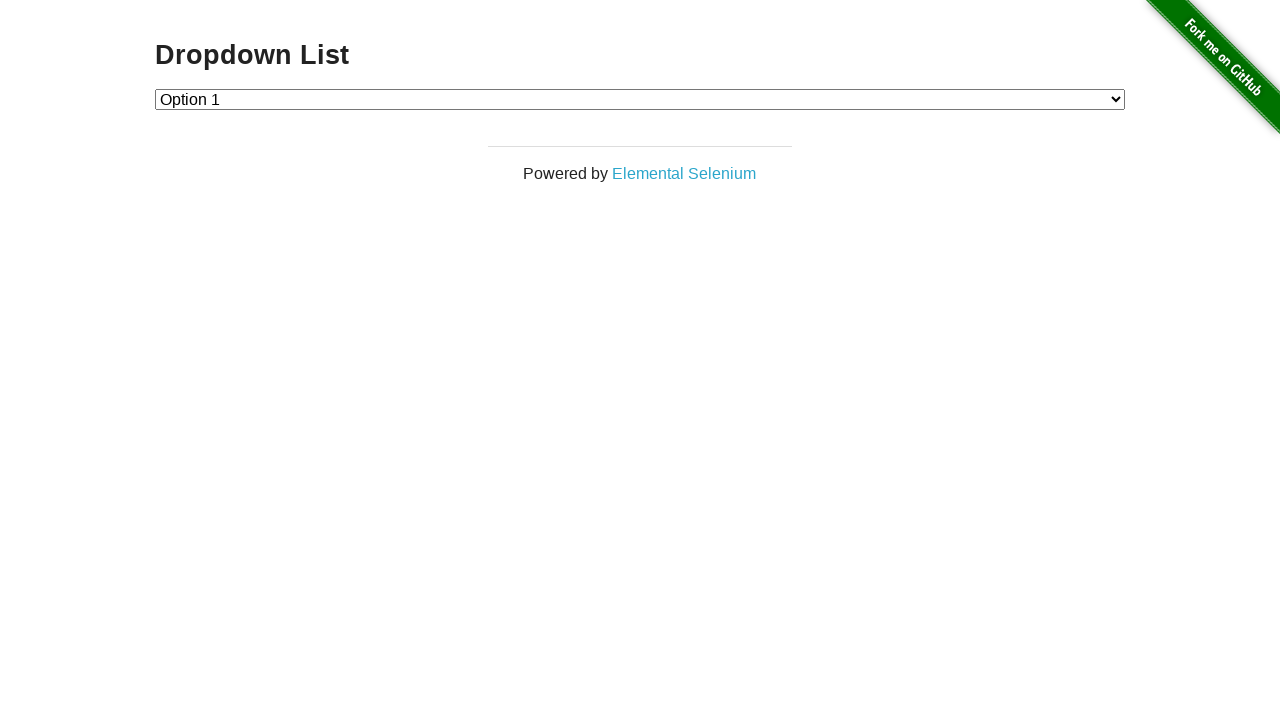

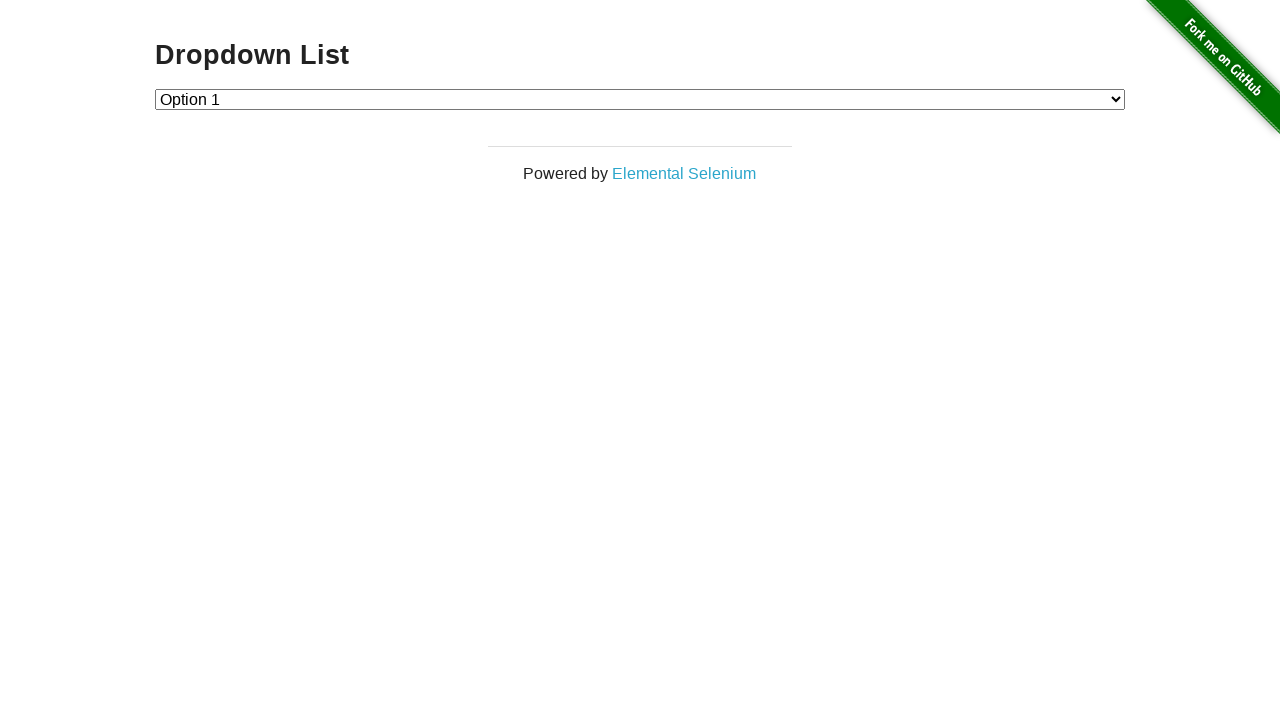